Tests that the OrangeHRM demo page loads correctly by verifying the page title contains "Orange"

Starting URL: https://opensource-demo.orangehrmlive.com/

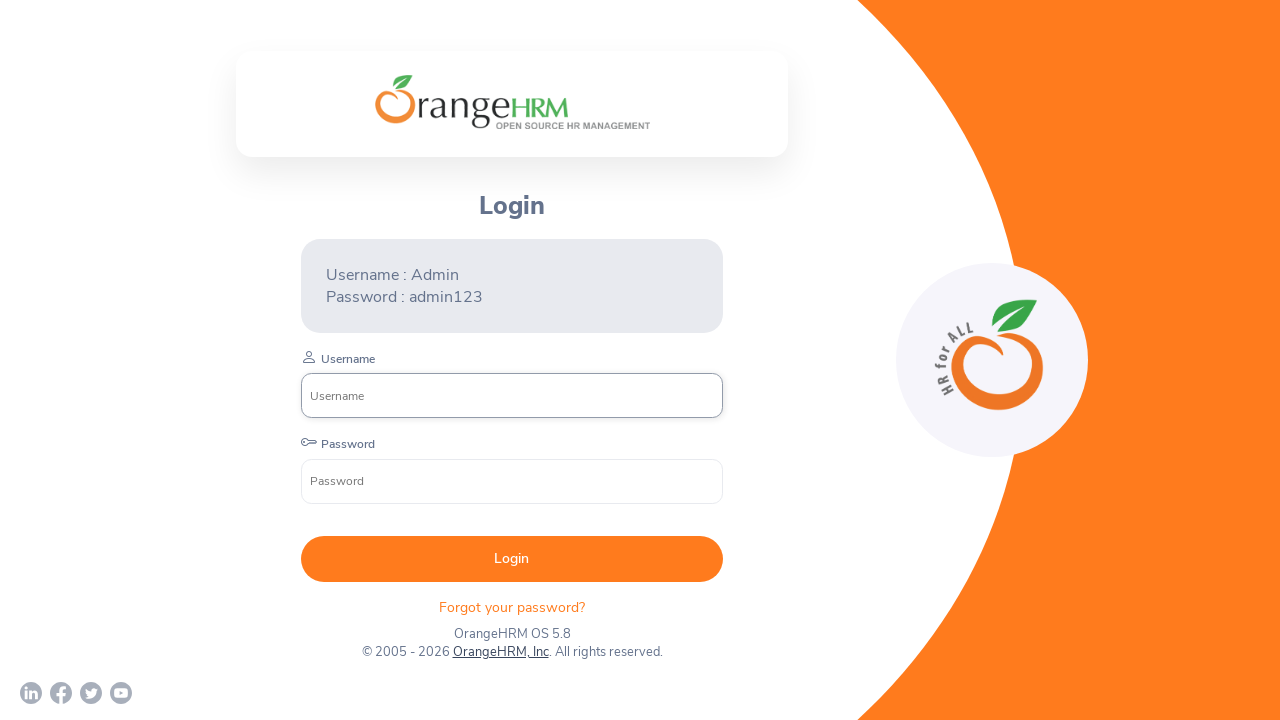

Waited for page to reach domcontentloaded state
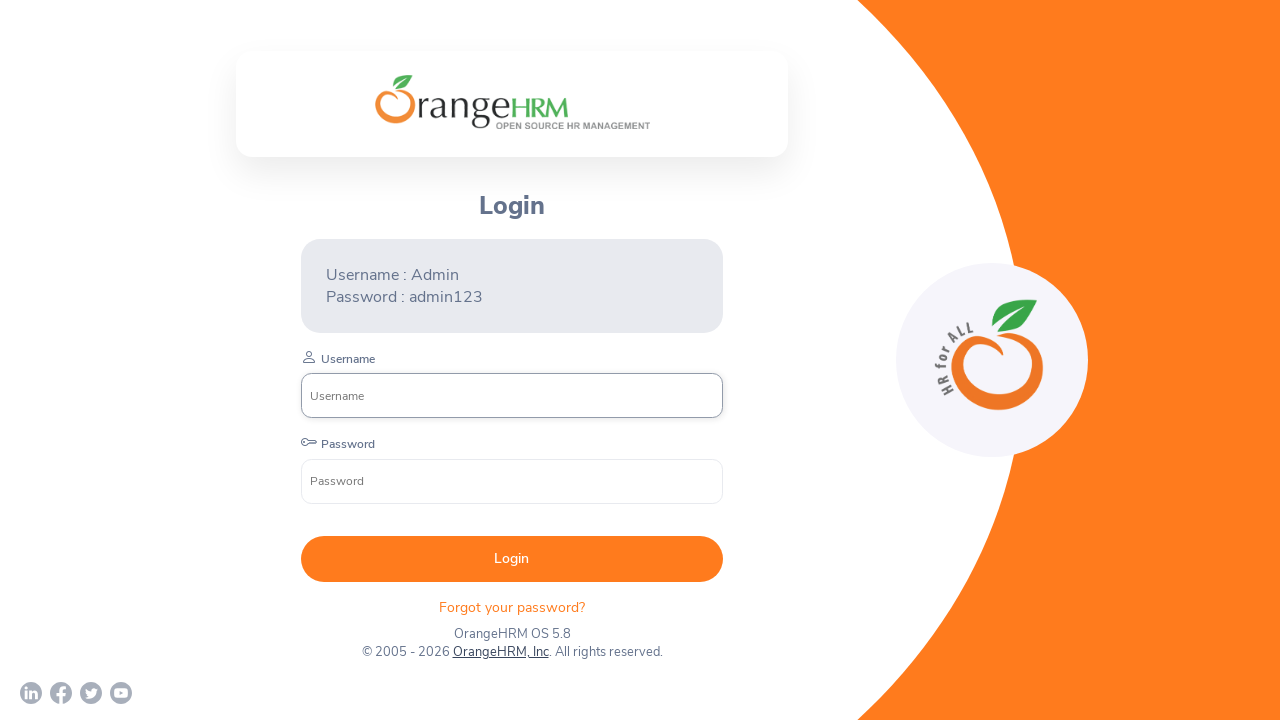

Verified that page title contains 'Orange'
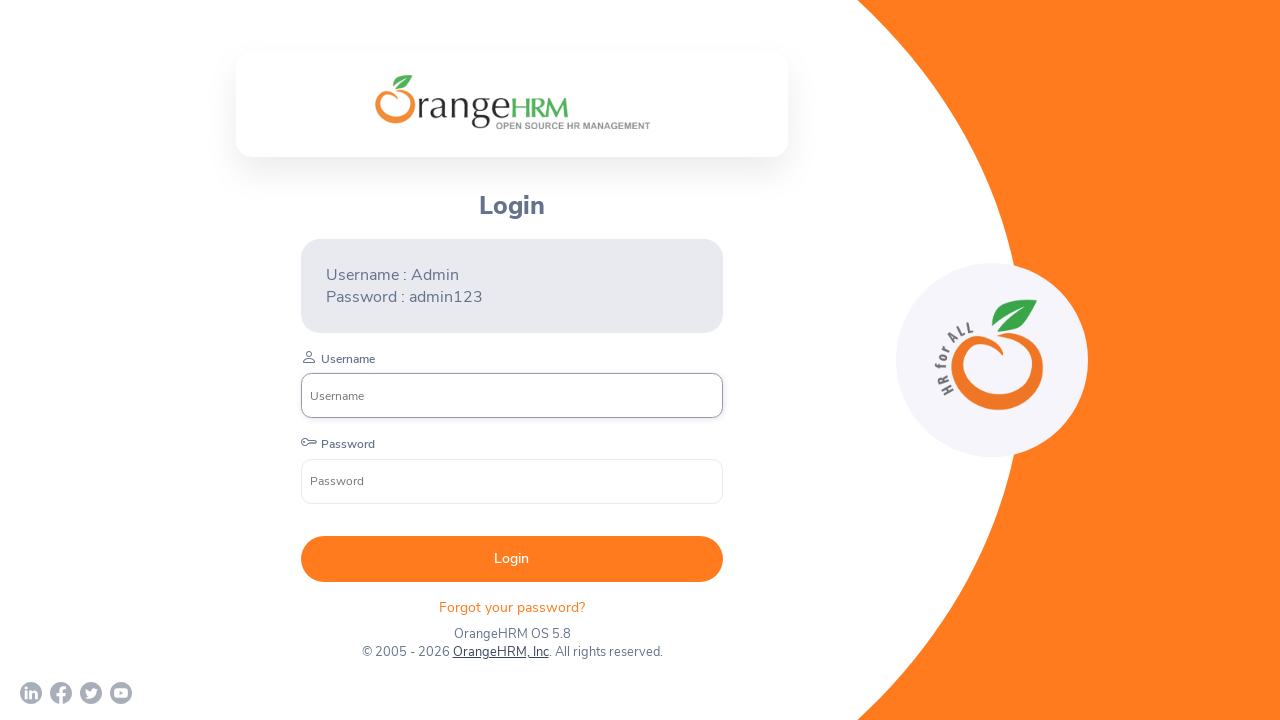

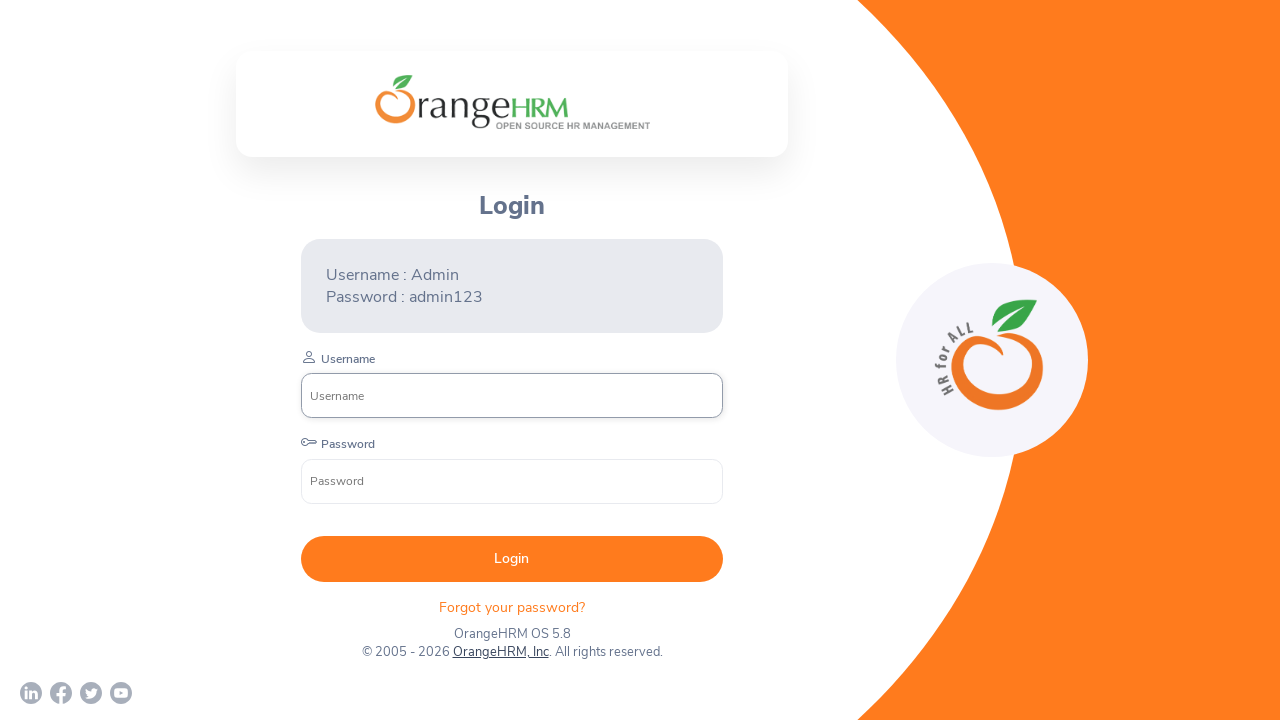